Tests adding a single product (Samsung Galaxy S6) to the shopping cart on DemoBlaze and verifies the cart contains one item

Starting URL: https://www.demoblaze.com

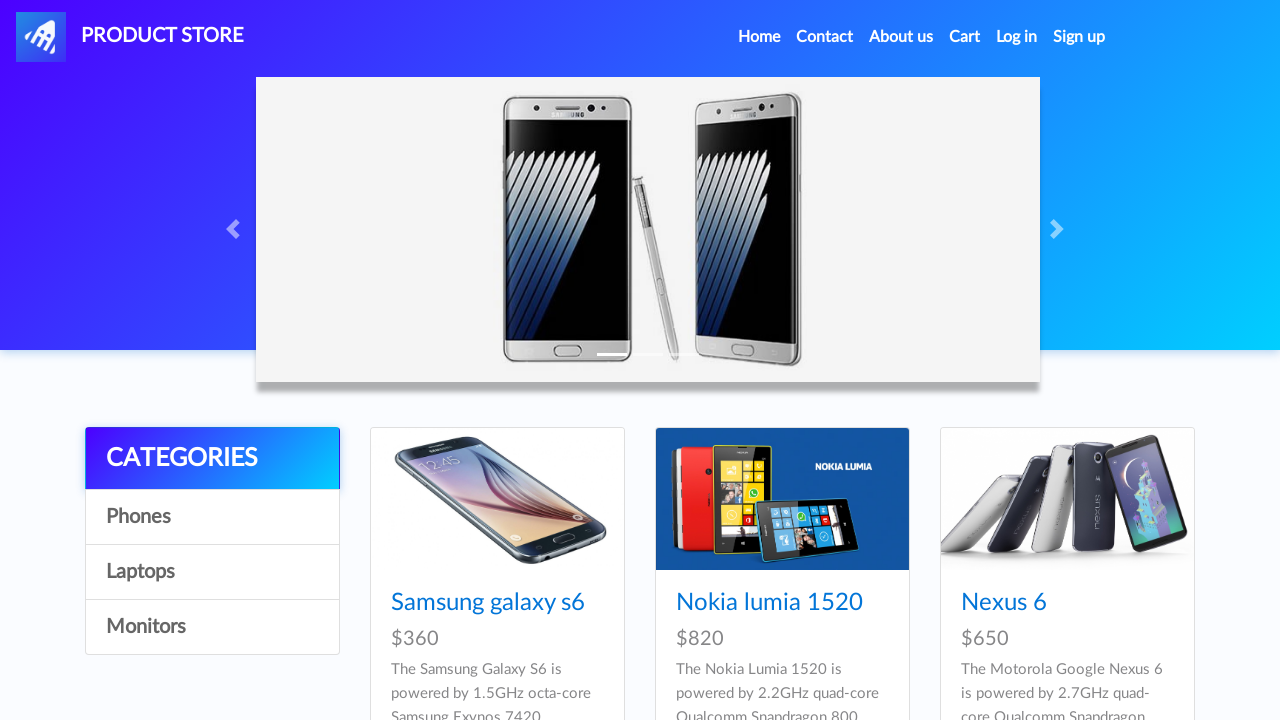

Clicked on Samsung Galaxy S6 product at (488, 603) on a:has-text('Samsung galaxy s6')
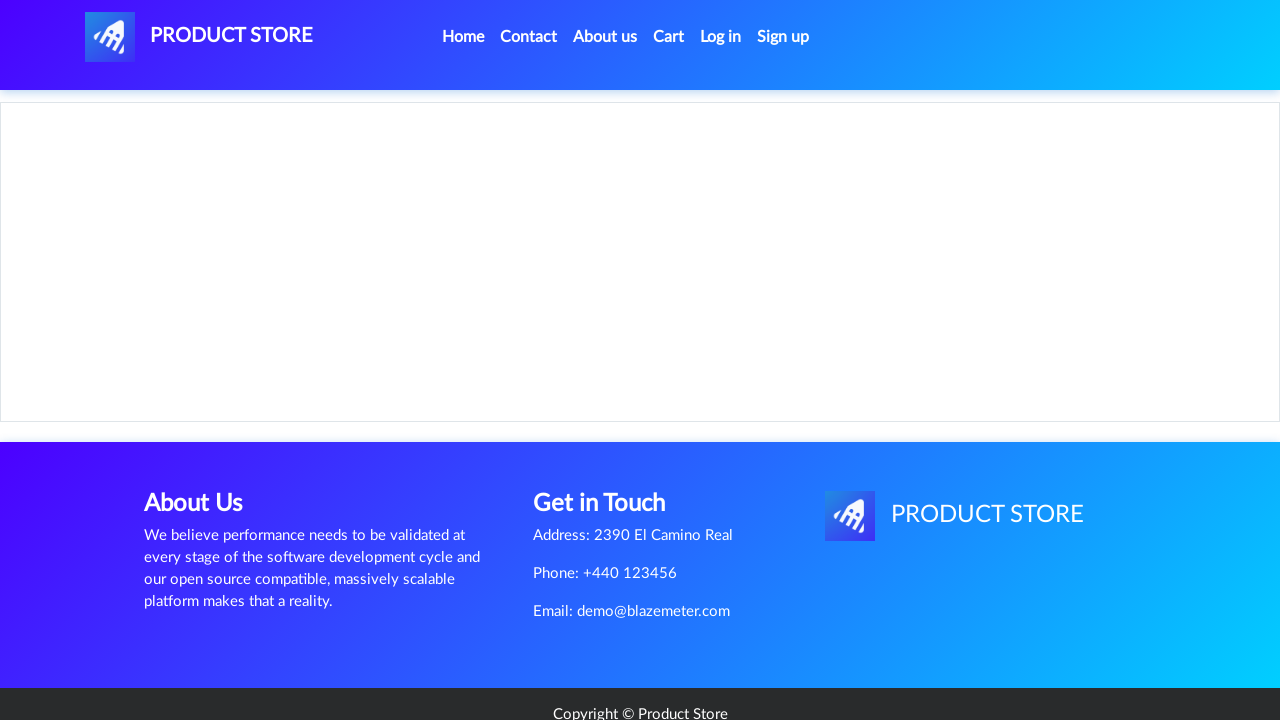

Product page loaded with product content visible
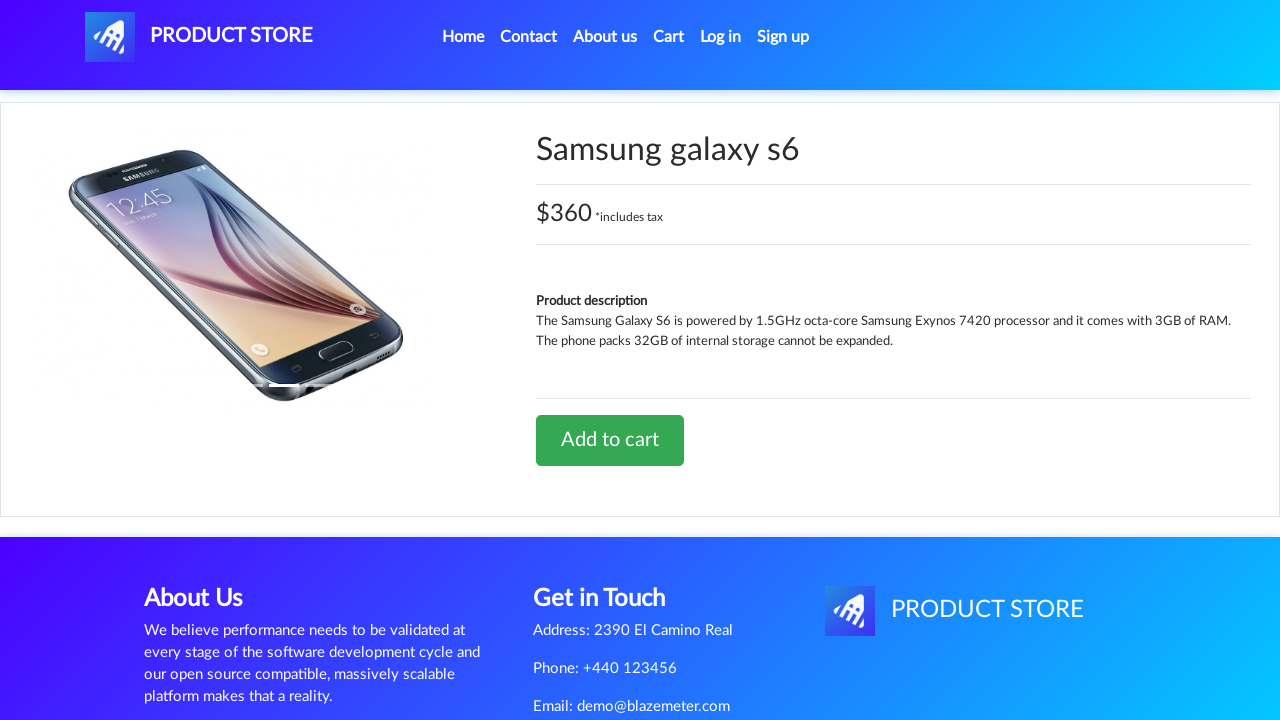

Clicked 'Add to cart' button at (610, 440) on a:has-text('Add to cart')
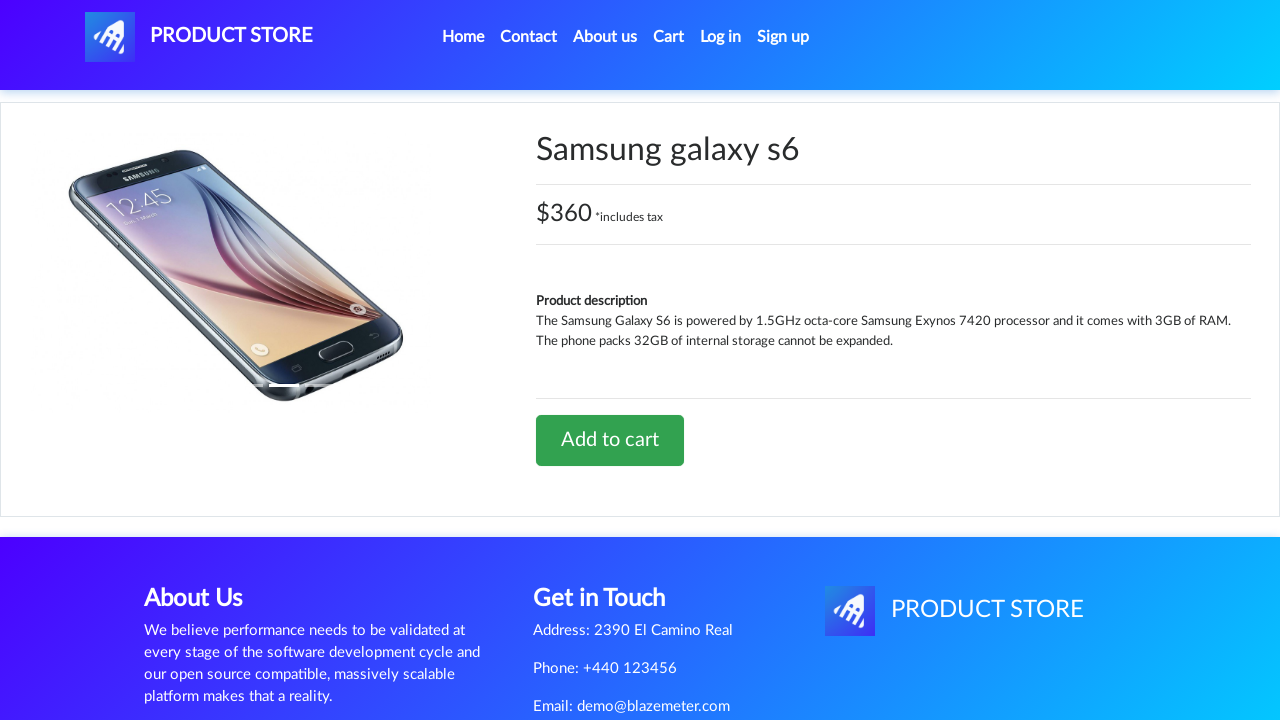

Set up dialog handler to accept alerts
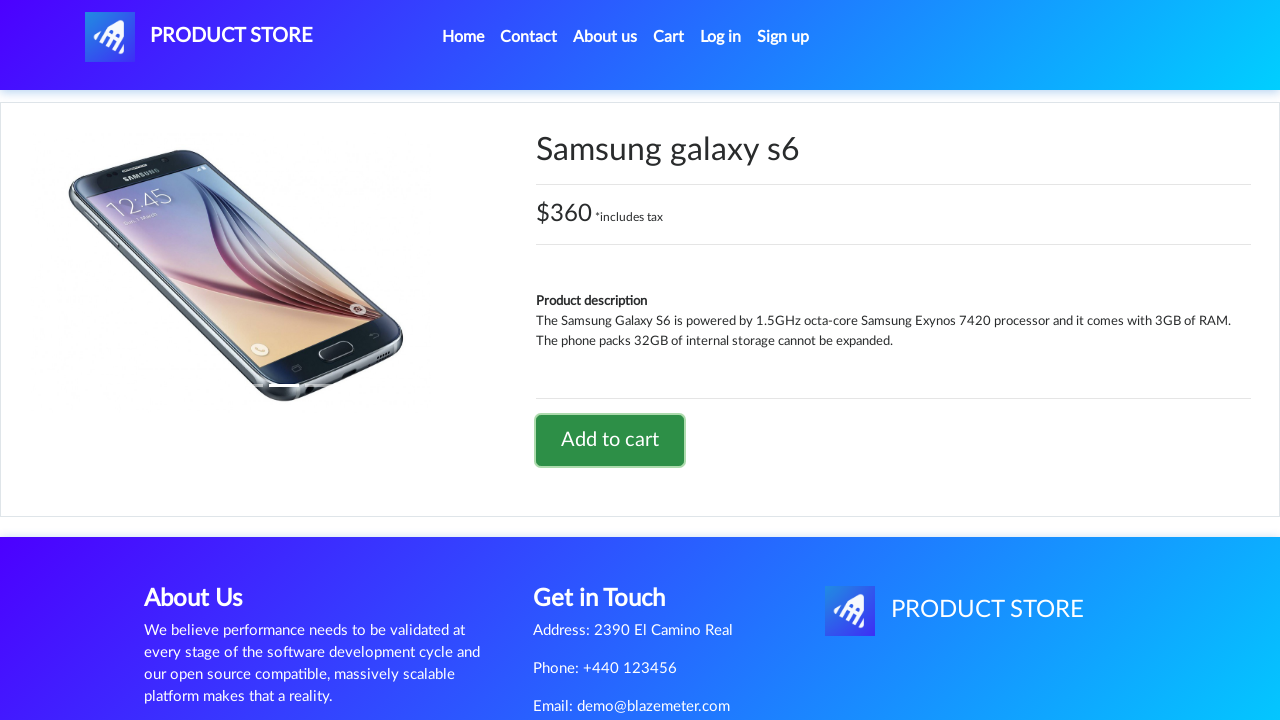

Waited 1 second for cart operations to complete
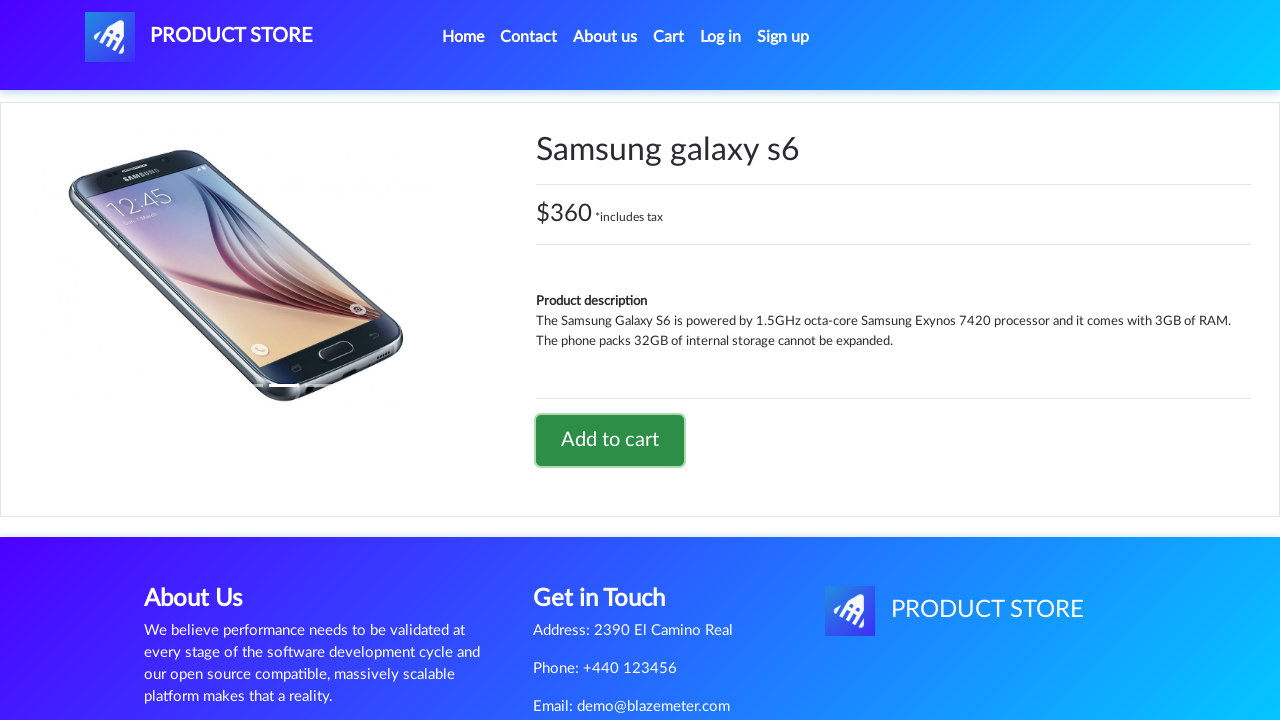

Clicked on cart button to navigate to shopping cart at (669, 37) on #cartur
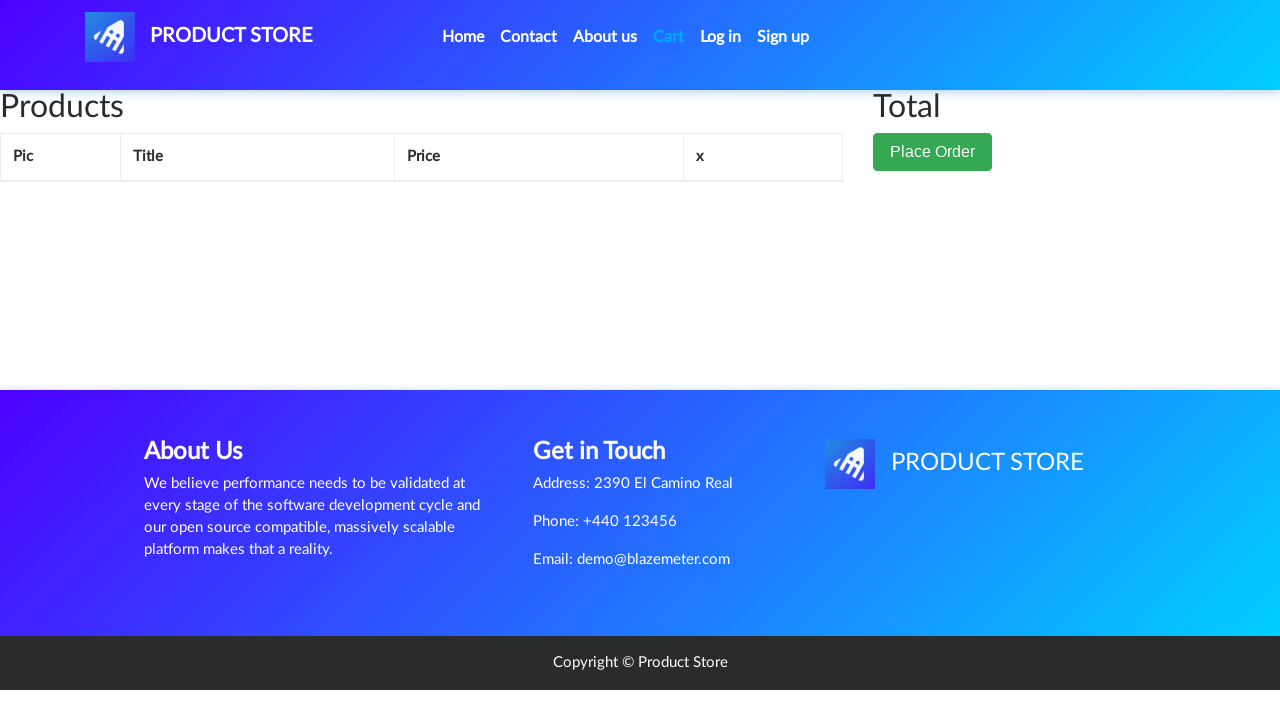

Cart loaded and success message displayed confirming item in cart
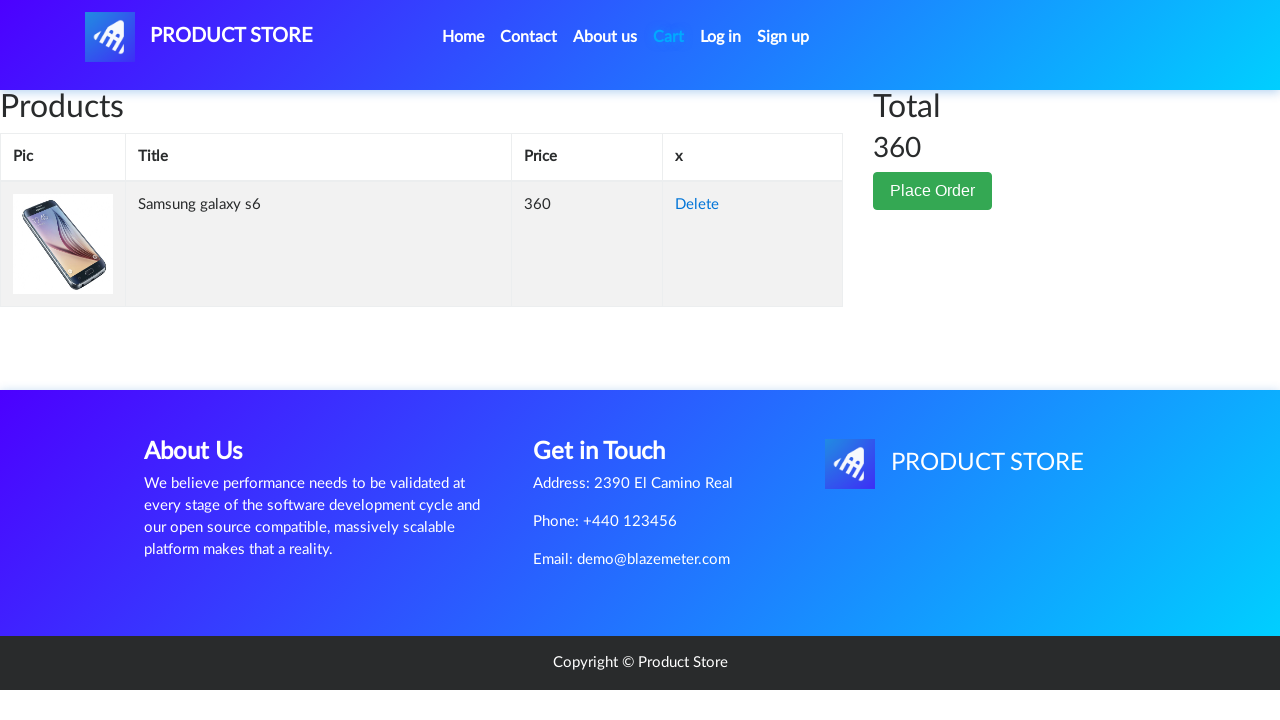

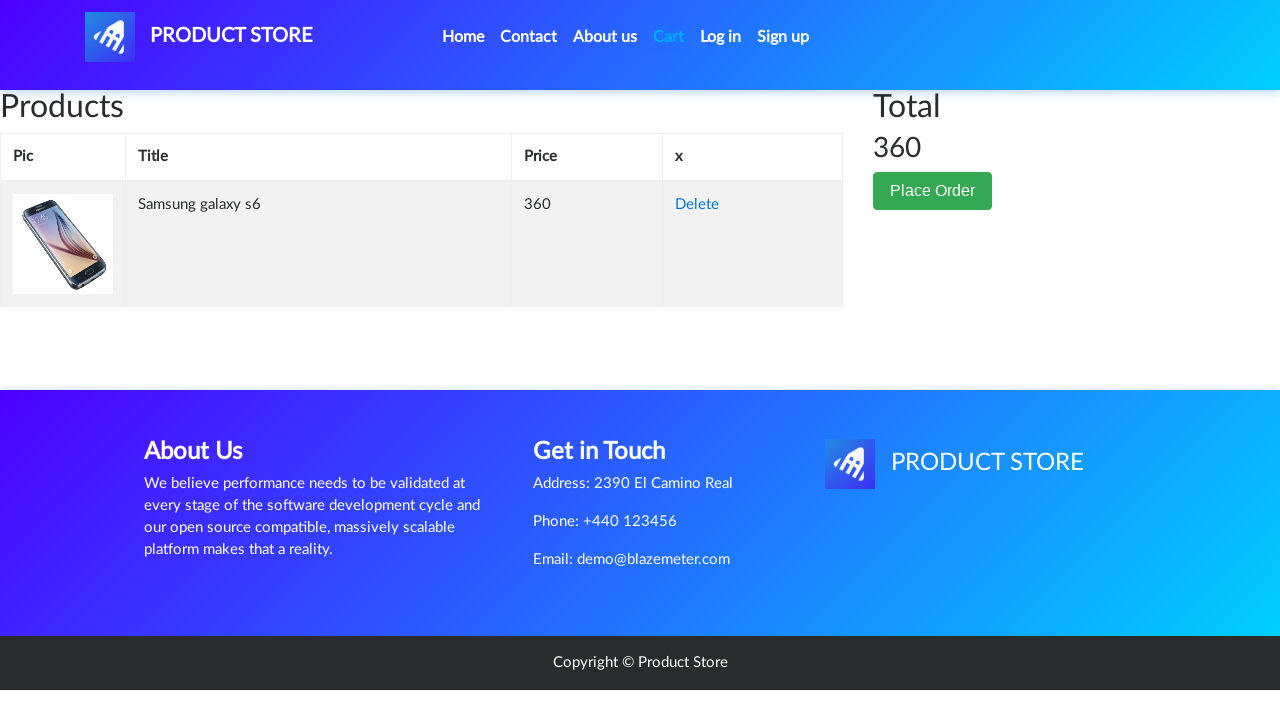